Tests that clicking the "Add Element" button 5 times creates exactly 5 delete buttons

Starting URL: http://the-internet.herokuapp.com/add_remove_elements/

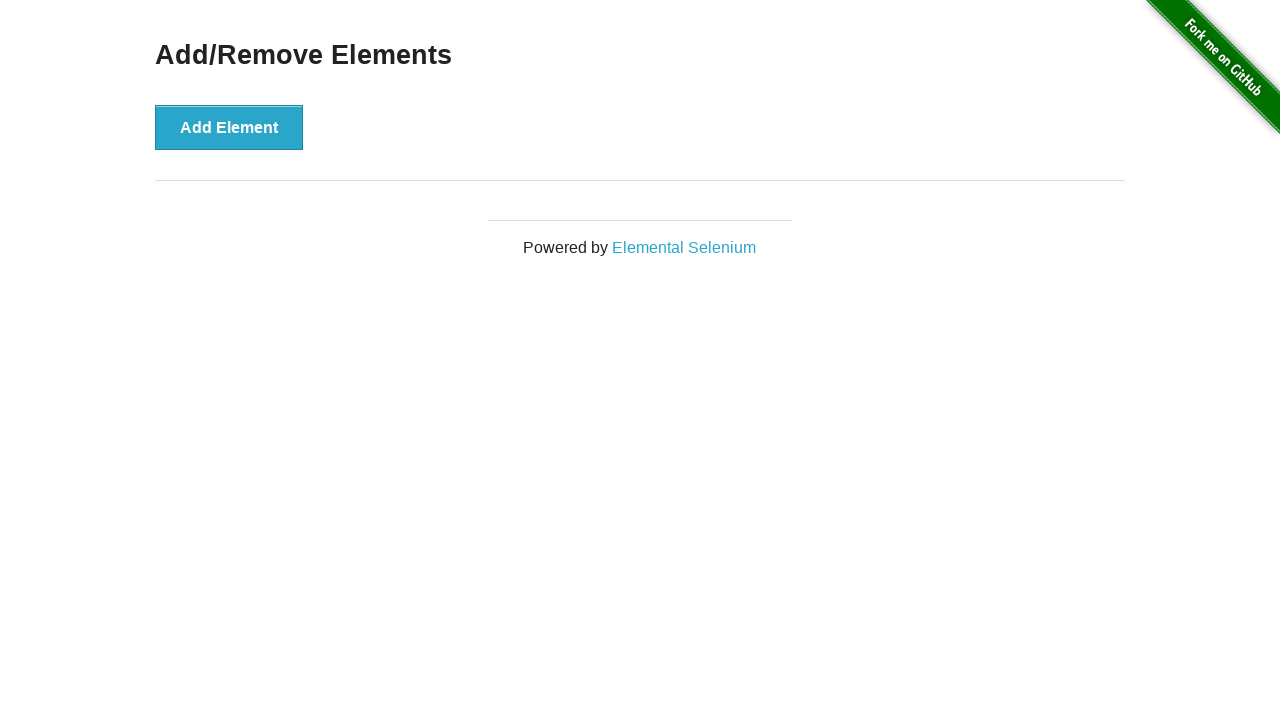

Navigated to Add/Remove Elements page
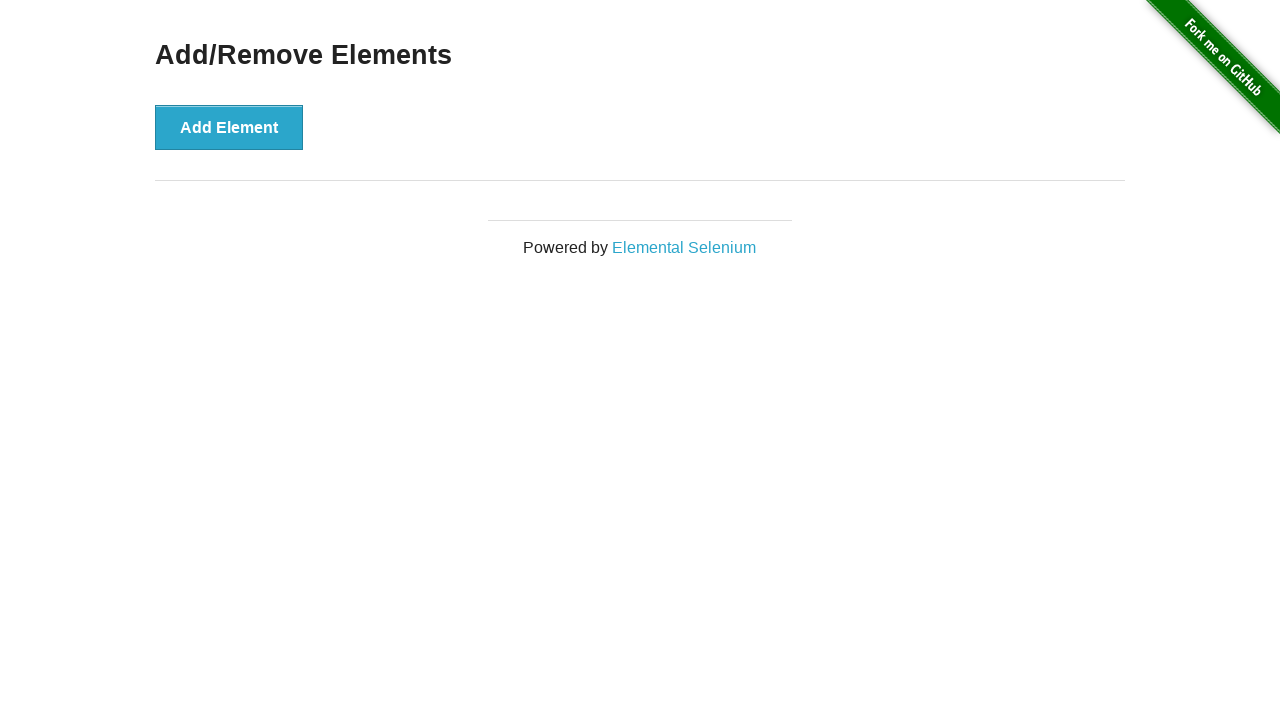

Clicked 'Add Element' button (iteration 1 of 5) at (229, 127) on xpath=//button[text()='Add Element']
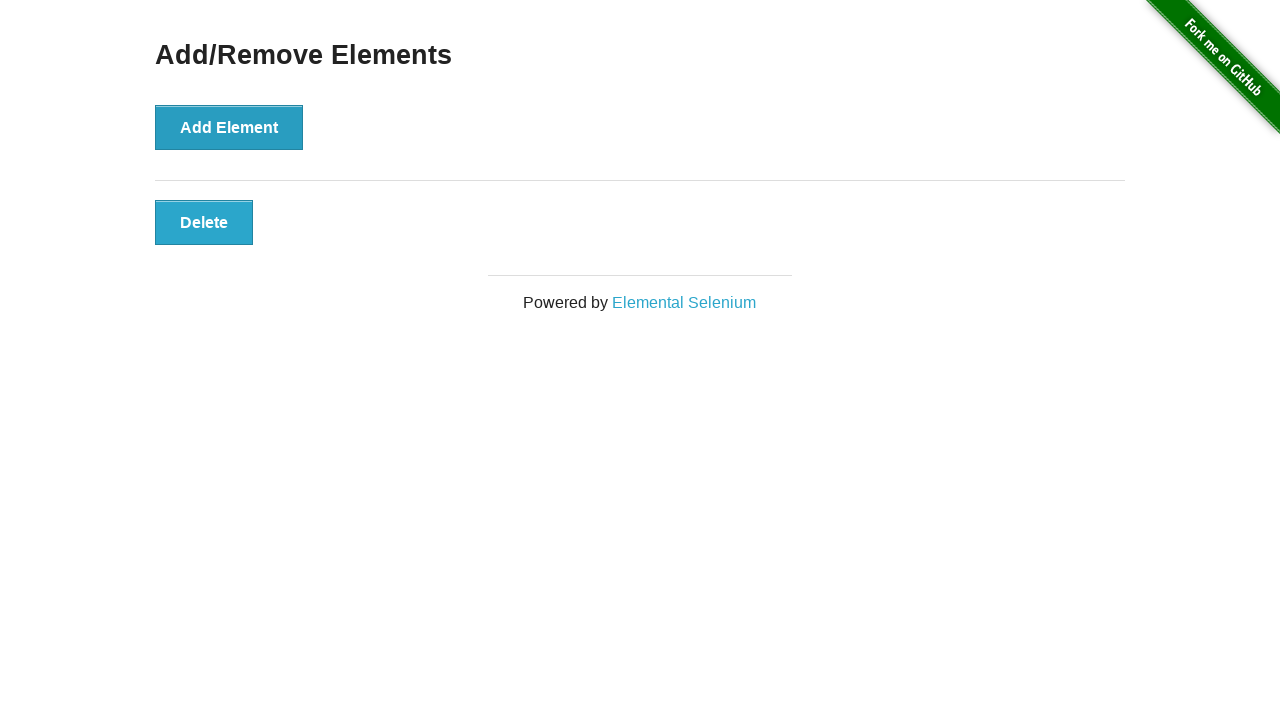

Clicked 'Add Element' button (iteration 2 of 5) at (229, 127) on xpath=//button[text()='Add Element']
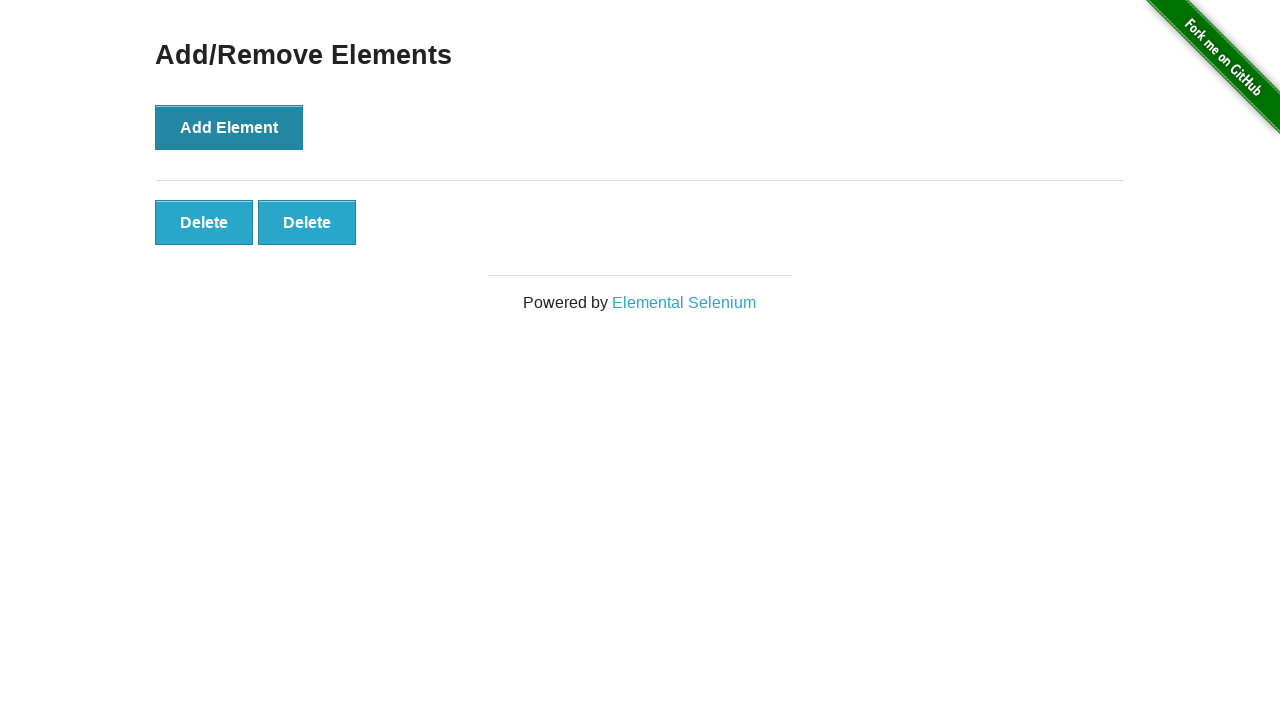

Clicked 'Add Element' button (iteration 3 of 5) at (229, 127) on xpath=//button[text()='Add Element']
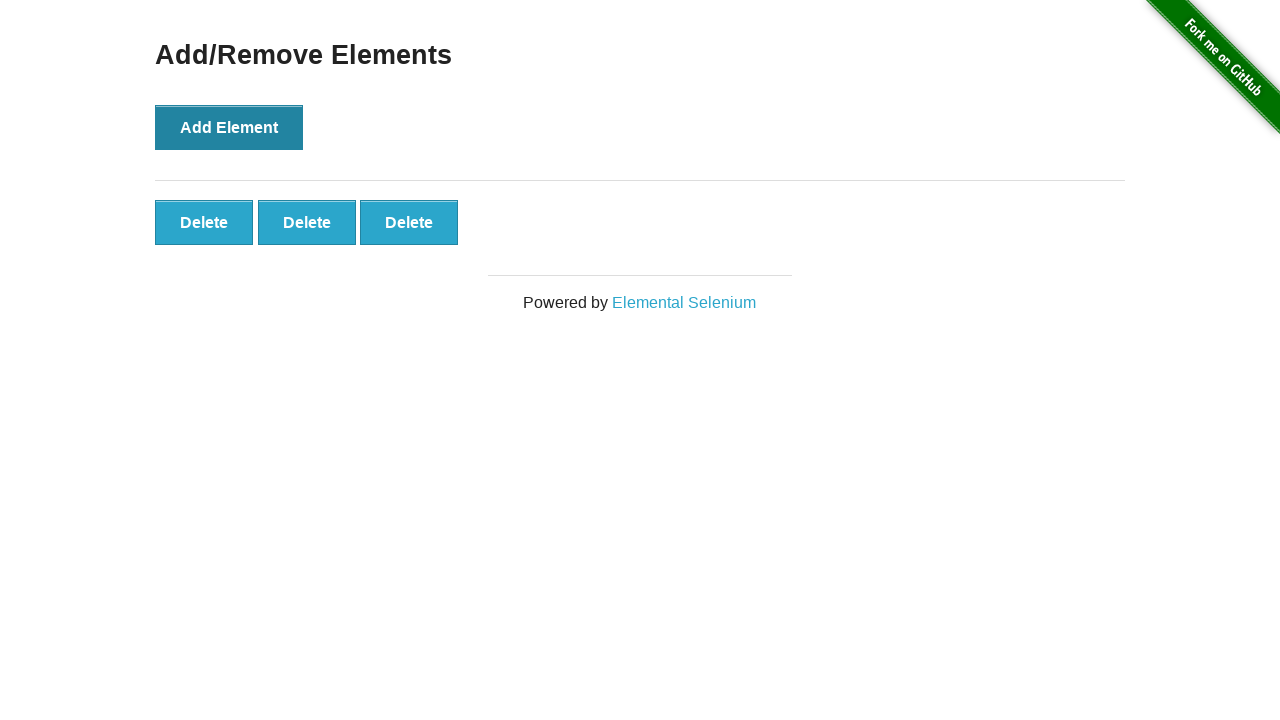

Clicked 'Add Element' button (iteration 4 of 5) at (229, 127) on xpath=//button[text()='Add Element']
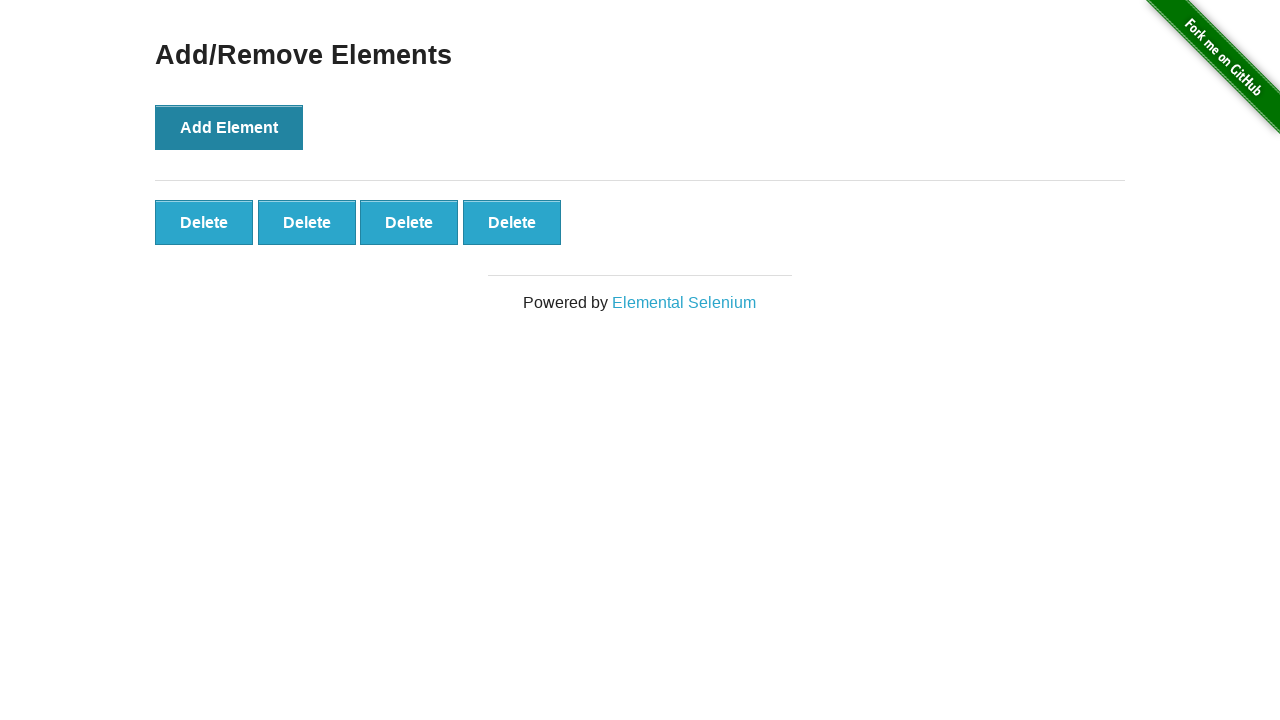

Clicked 'Add Element' button (iteration 5 of 5) at (229, 127) on xpath=//button[text()='Add Element']
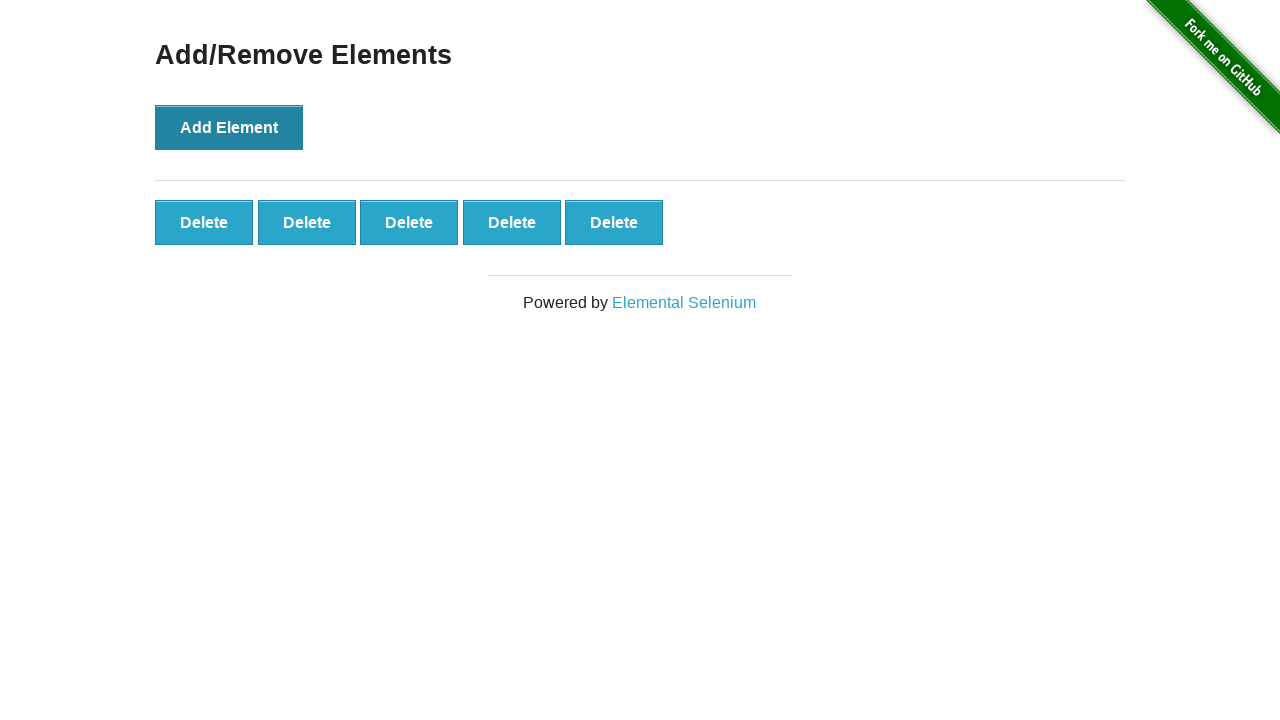

Delete buttons appeared on the page
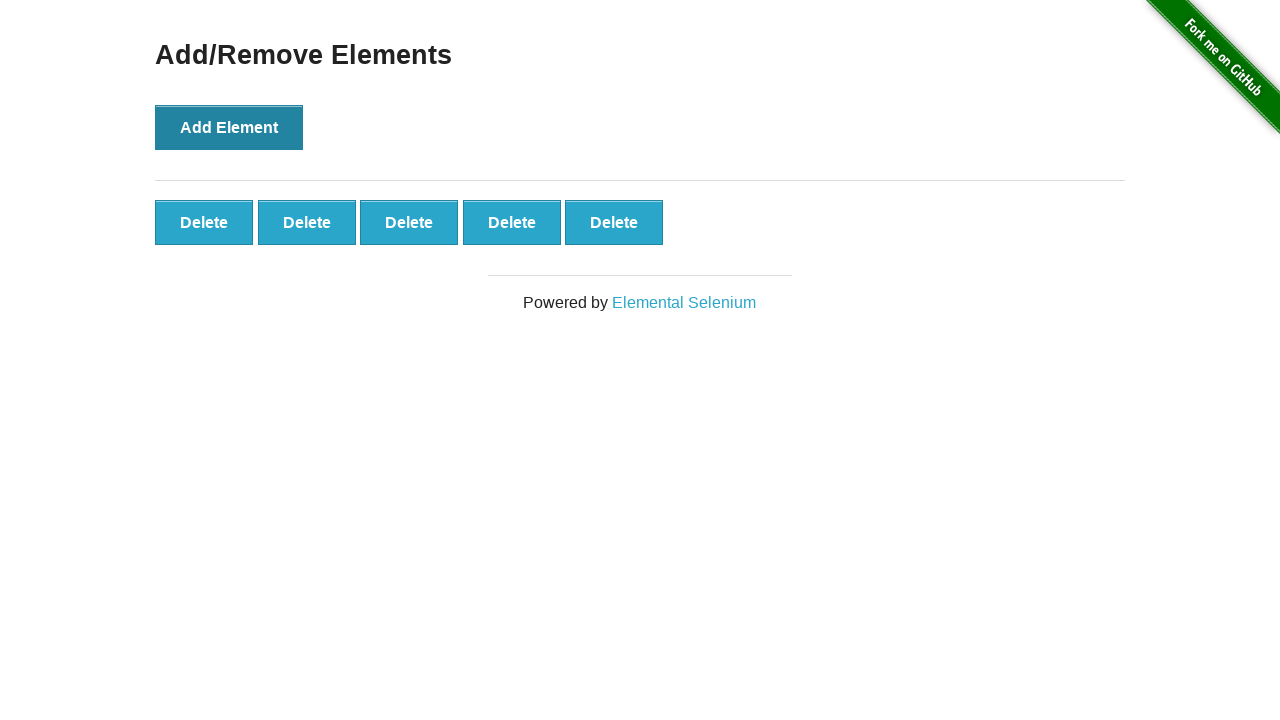

Located all delete buttons
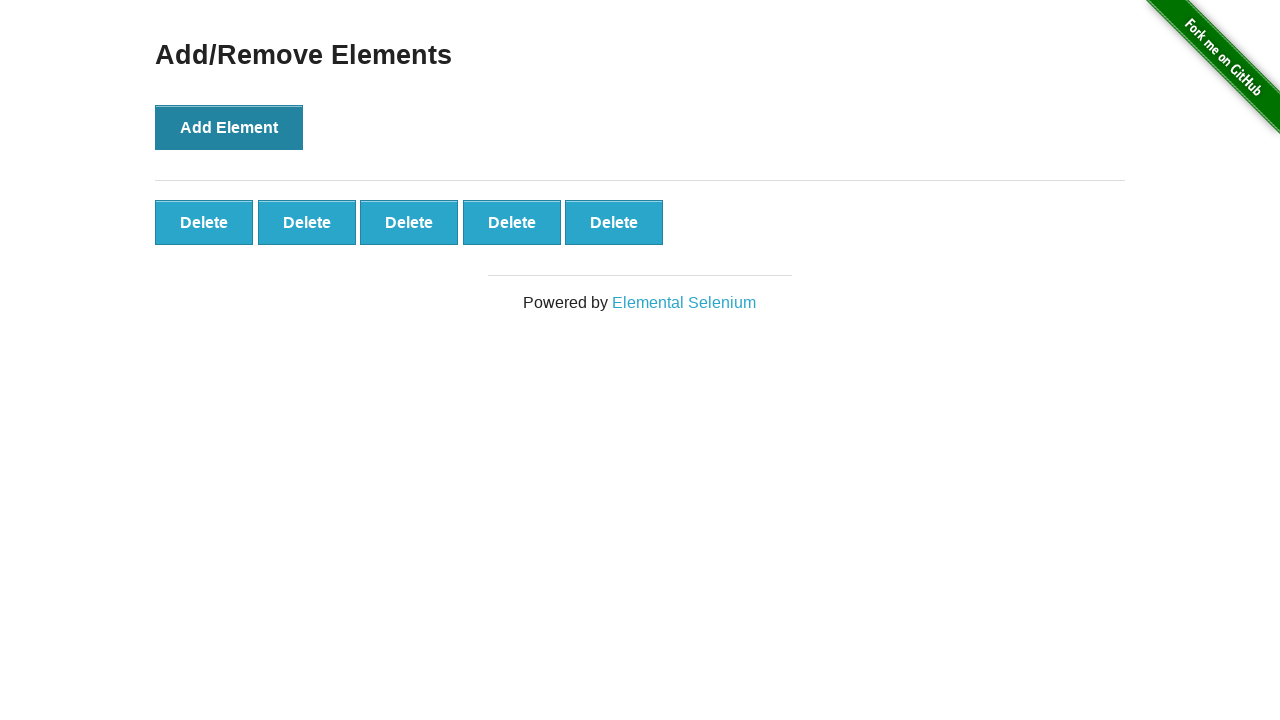

Verified that exactly 5 delete buttons are visible
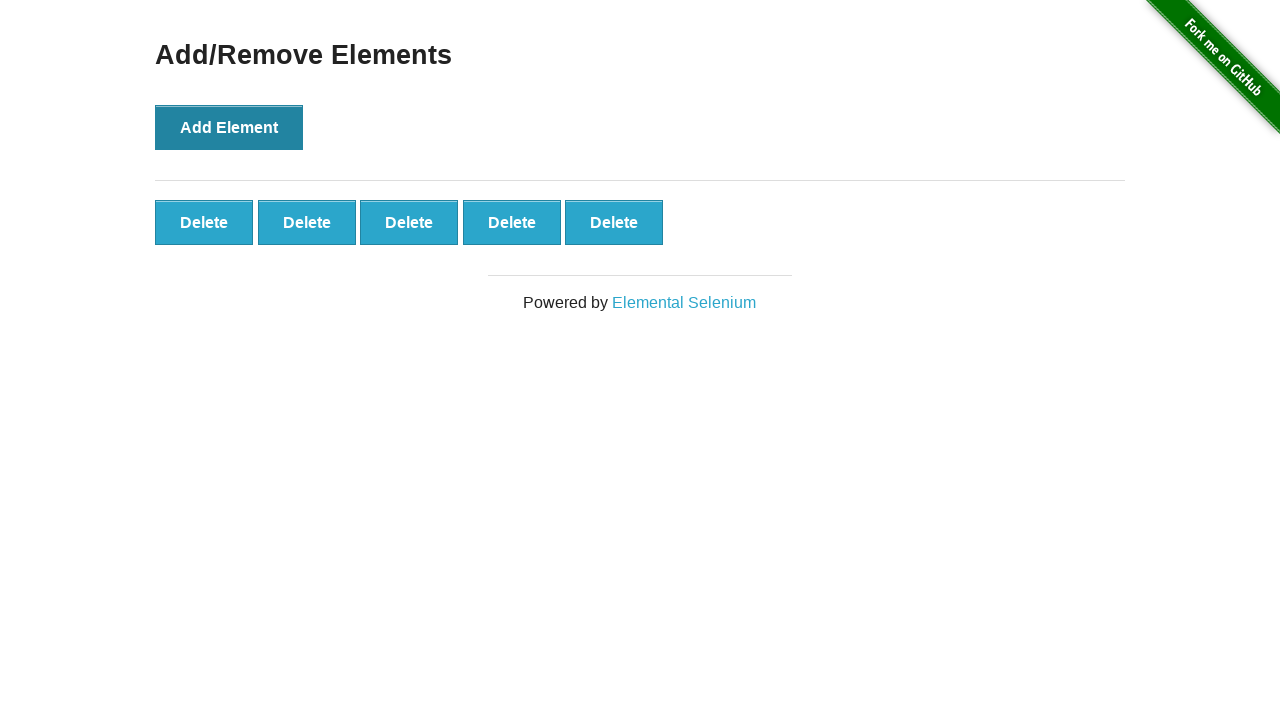

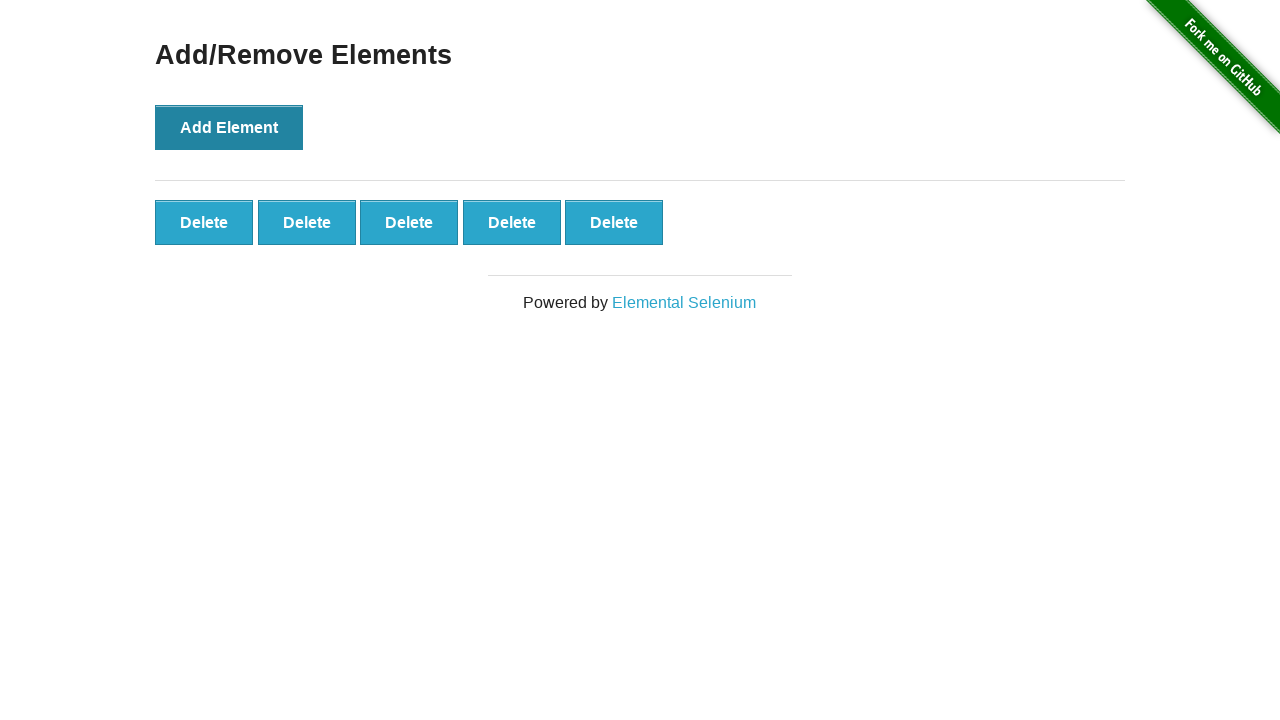